Tests filtering to display only active (incomplete) items

Starting URL: https://demo.playwright.dev/todomvc

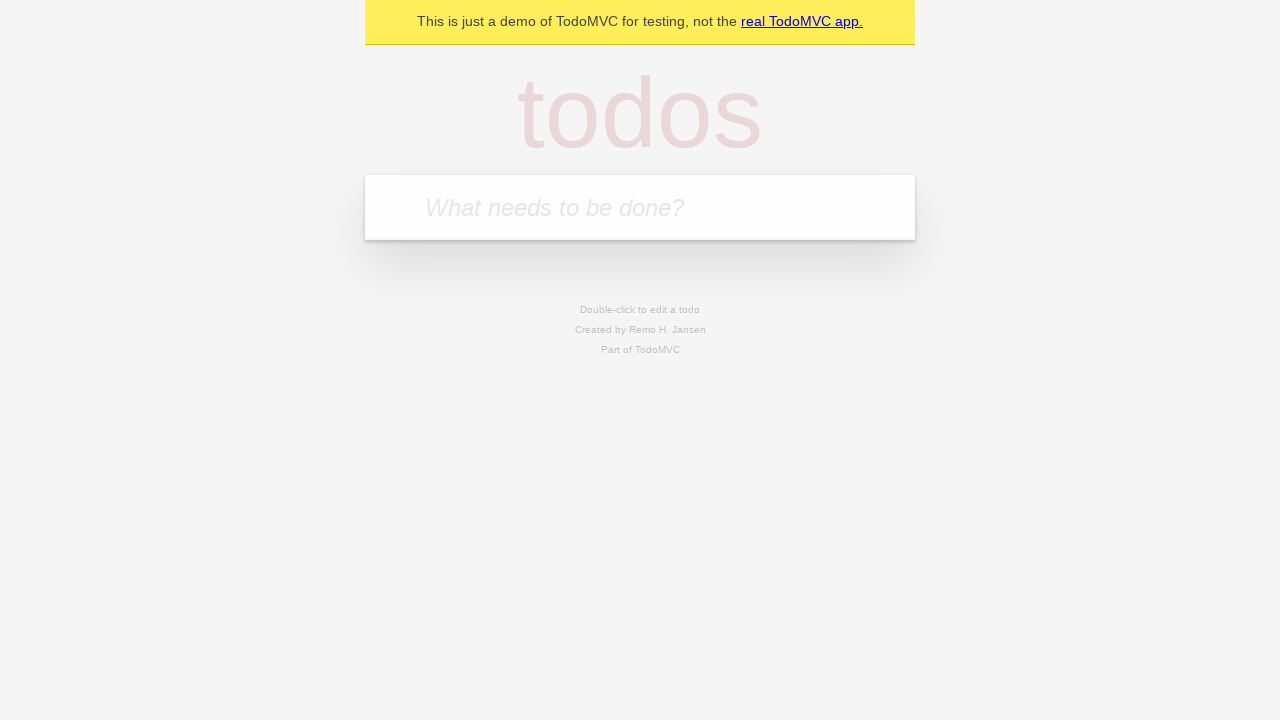

Filled todo input with 'buy some cheese' on internal:attr=[placeholder="What needs to be done?"i]
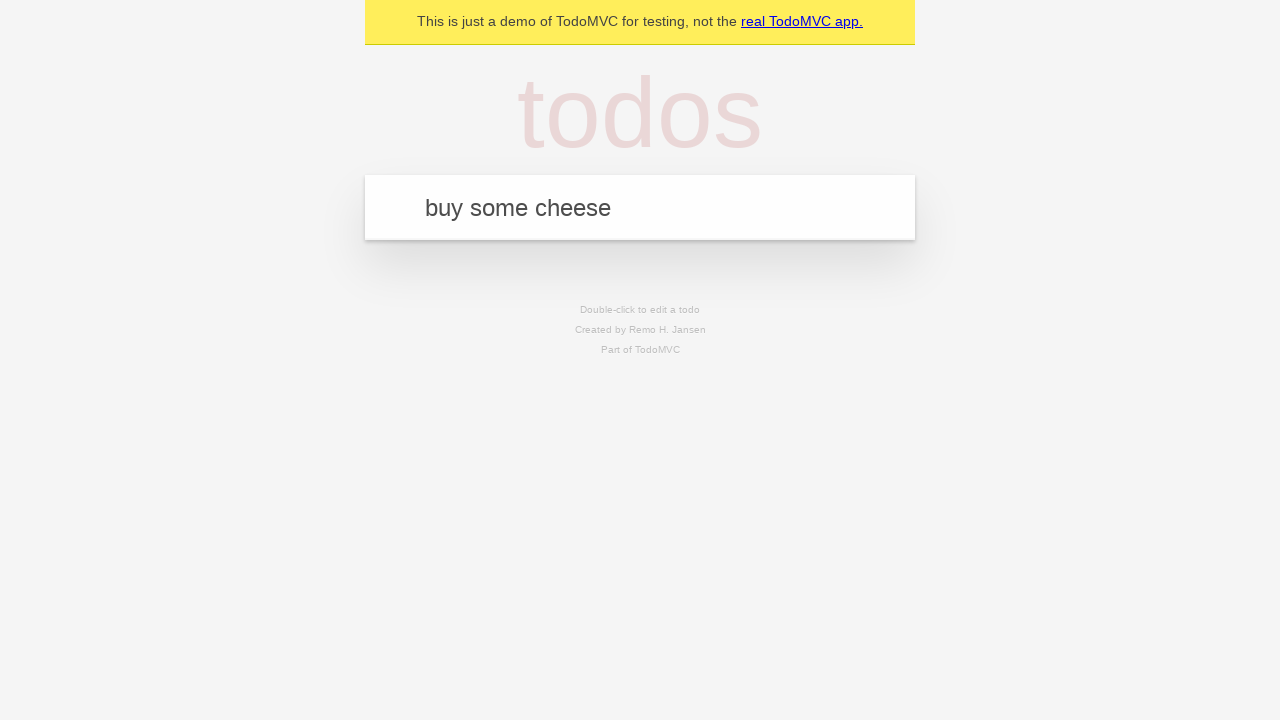

Pressed Enter to create first todo on internal:attr=[placeholder="What needs to be done?"i]
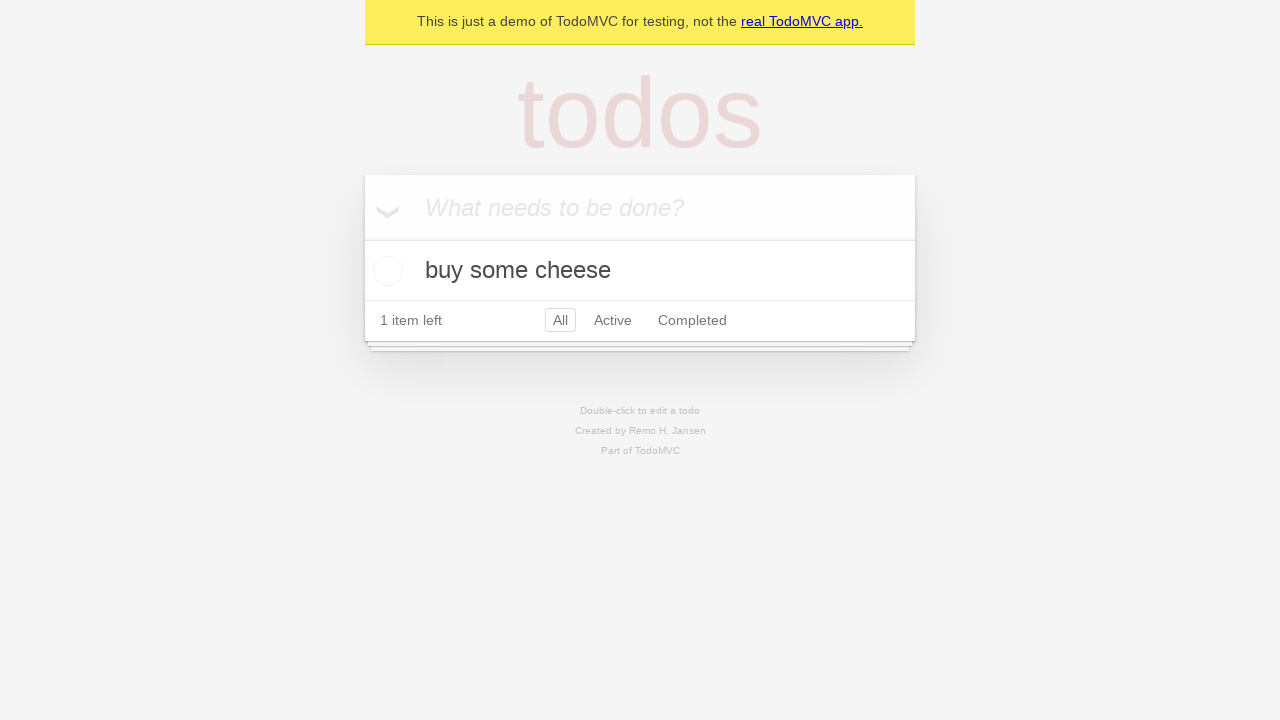

Filled todo input with 'feed the cat' on internal:attr=[placeholder="What needs to be done?"i]
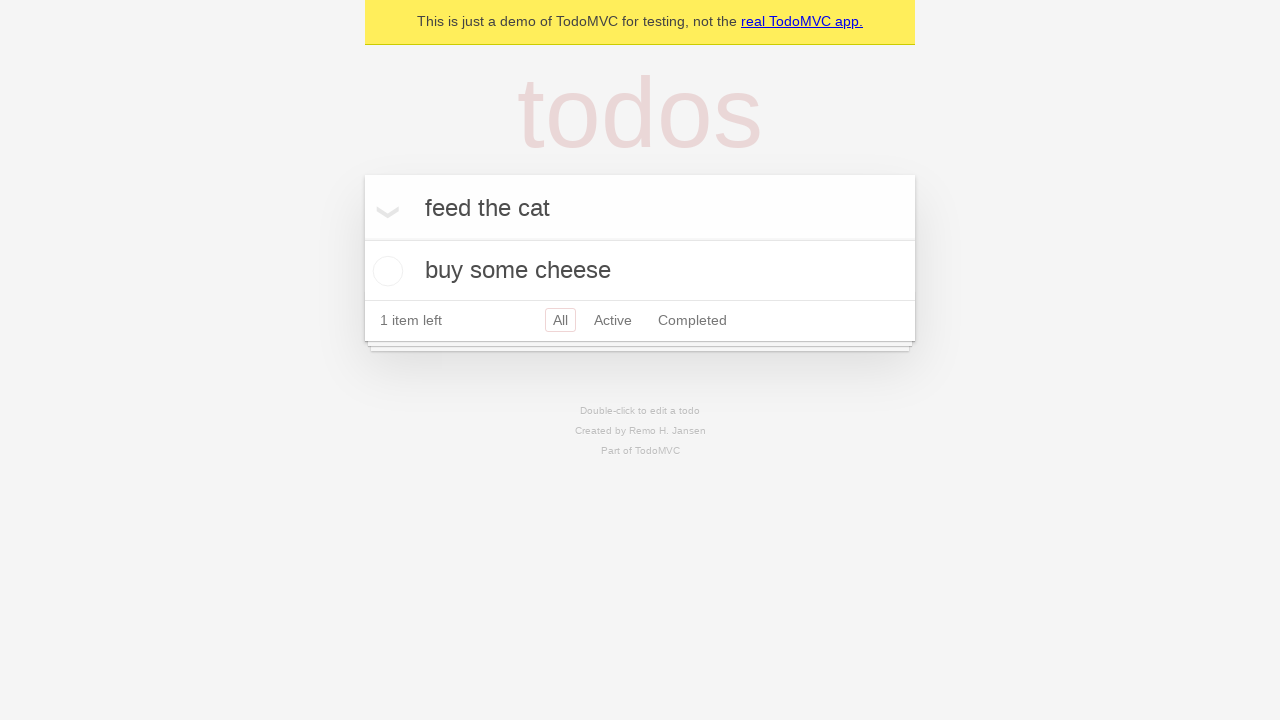

Pressed Enter to create second todo on internal:attr=[placeholder="What needs to be done?"i]
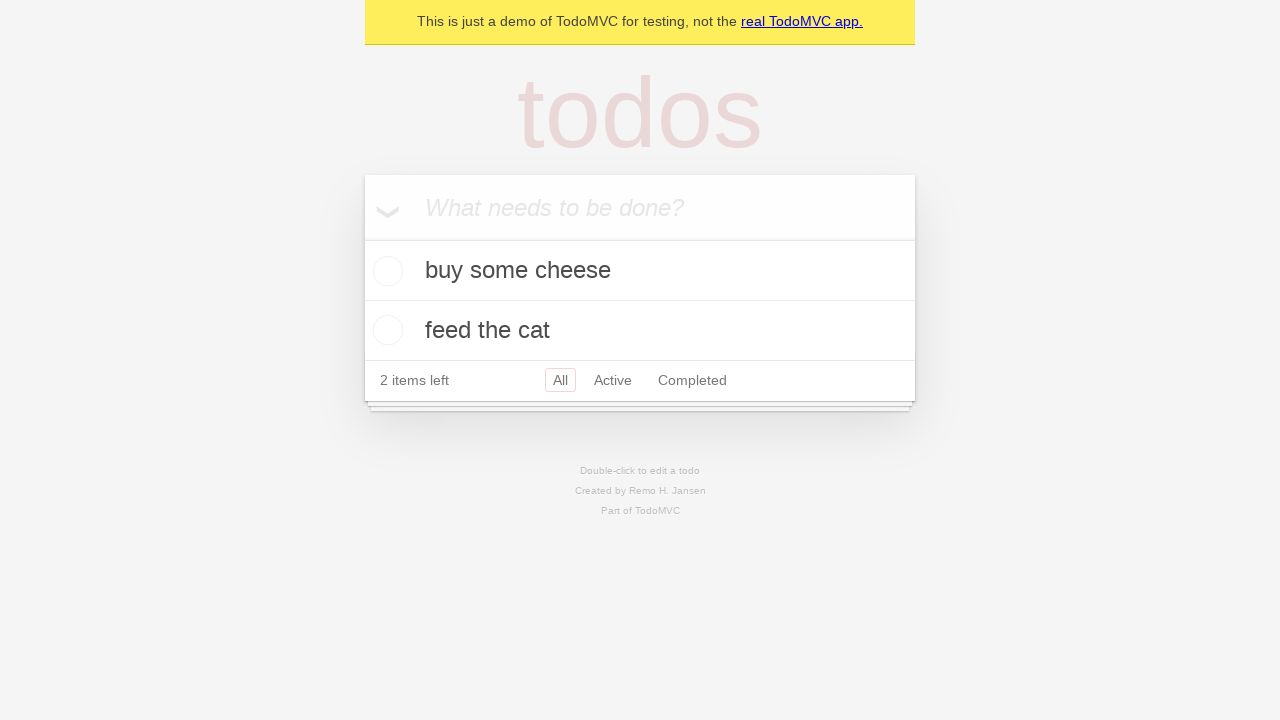

Filled todo input with 'book a doctors appointment' on internal:attr=[placeholder="What needs to be done?"i]
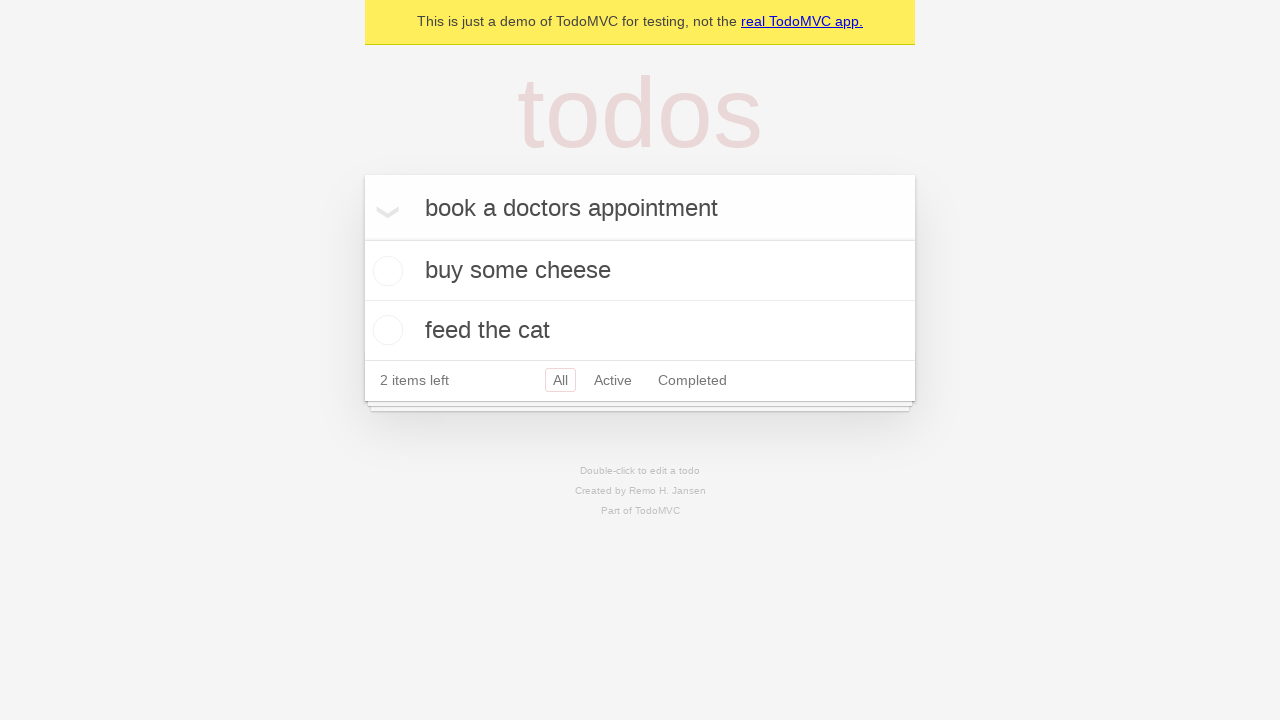

Pressed Enter to create third todo on internal:attr=[placeholder="What needs to be done?"i]
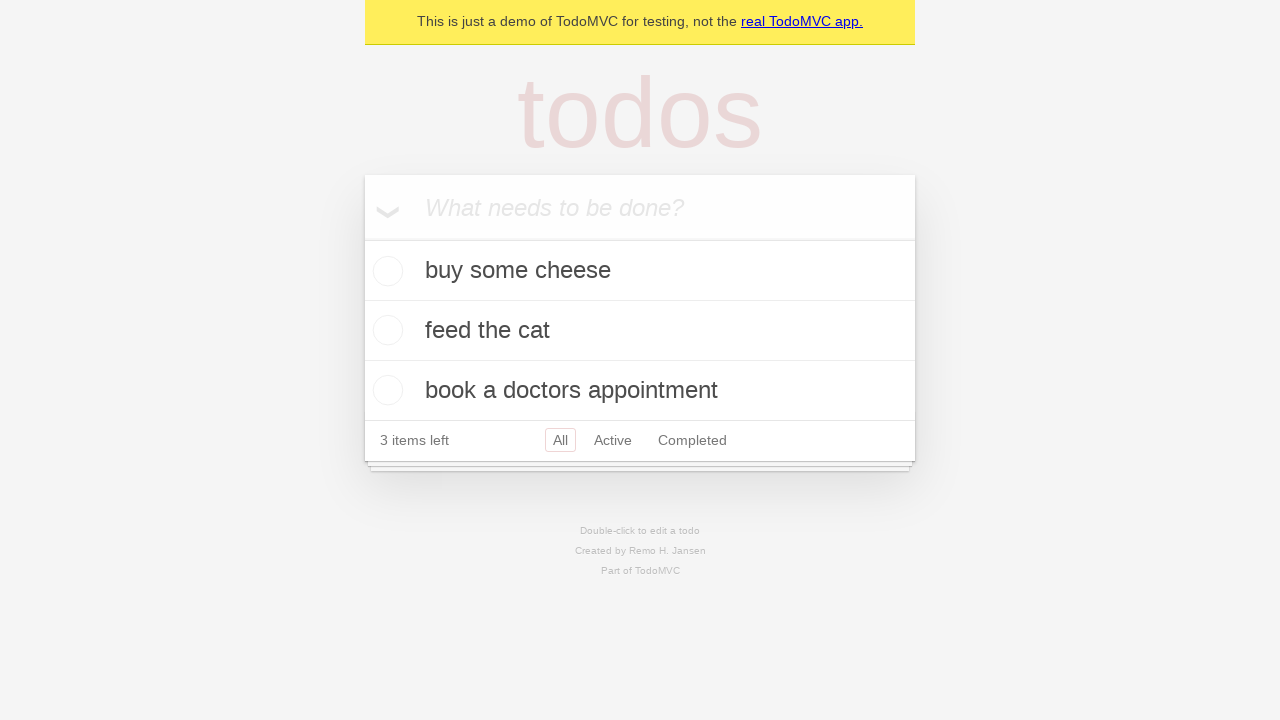

Checked the second todo item to mark it as complete at (385, 330) on internal:testid=[data-testid="todo-item"s] >> nth=1 >> internal:role=checkbox
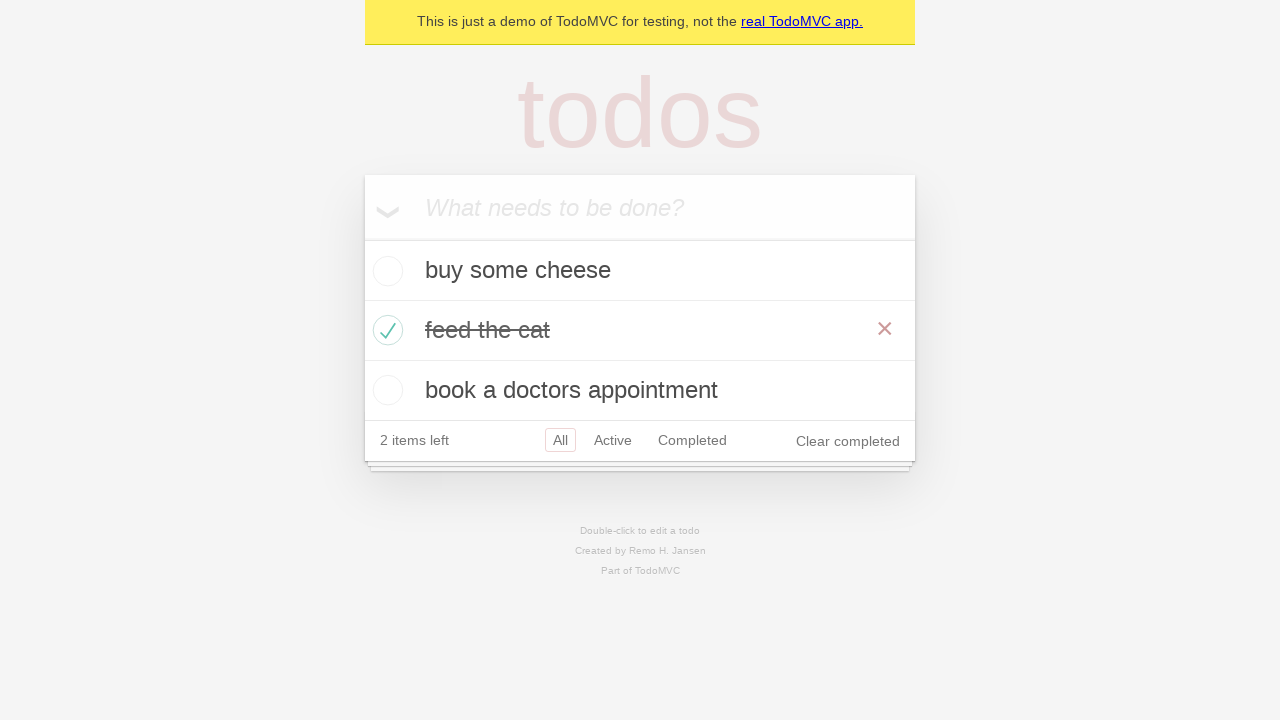

Clicked Active filter to display only incomplete todos at (613, 440) on internal:role=link[name="Active"i]
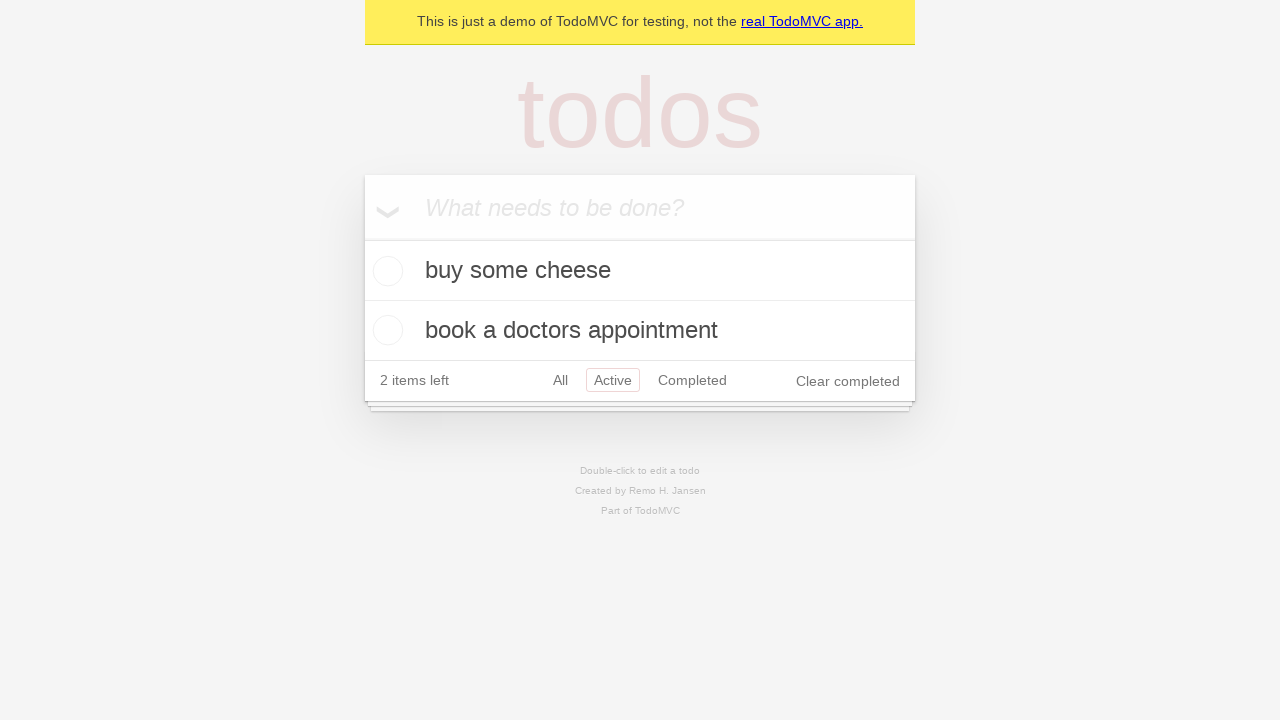

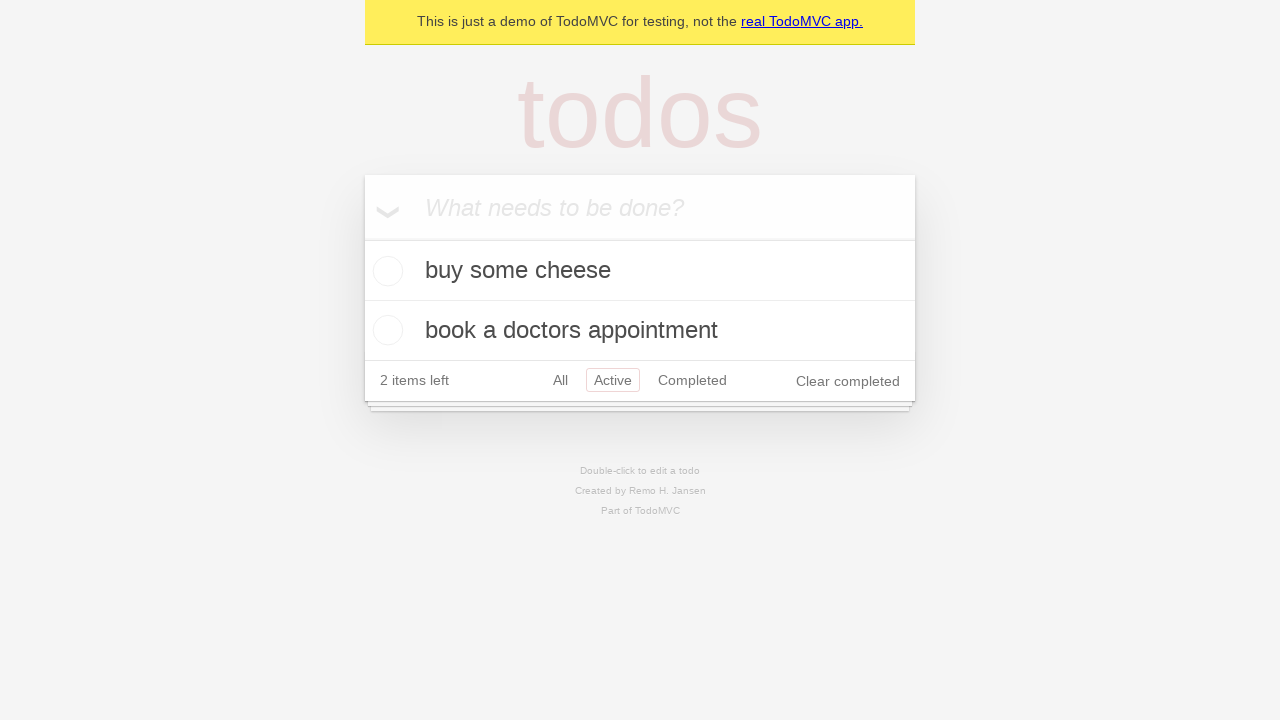